Tests navigation to the Join Meeting page by right-clicking on the navigation bar, clicking the Join Meeting tab, and verifying the page displays a "Quick Join Meeting" title.

Starting URL: https://ijmeet.com/

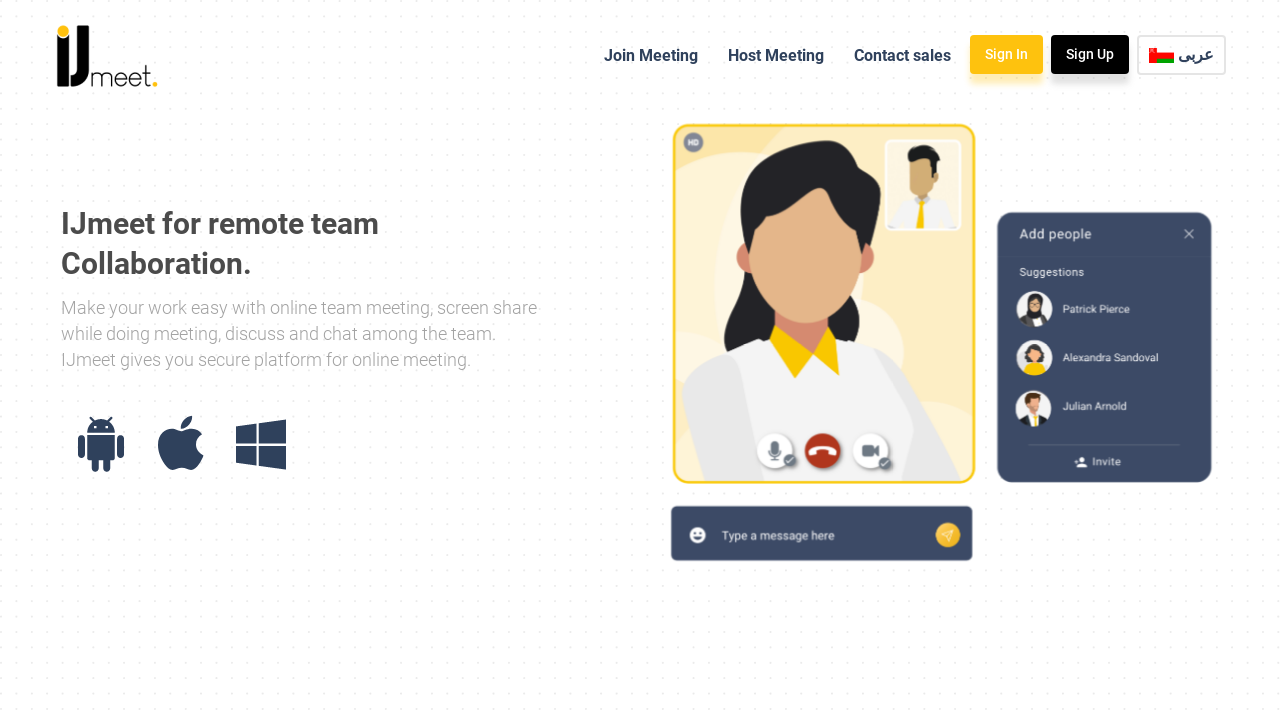

Right-clicked on the navigation bar at (640, 56) on nav
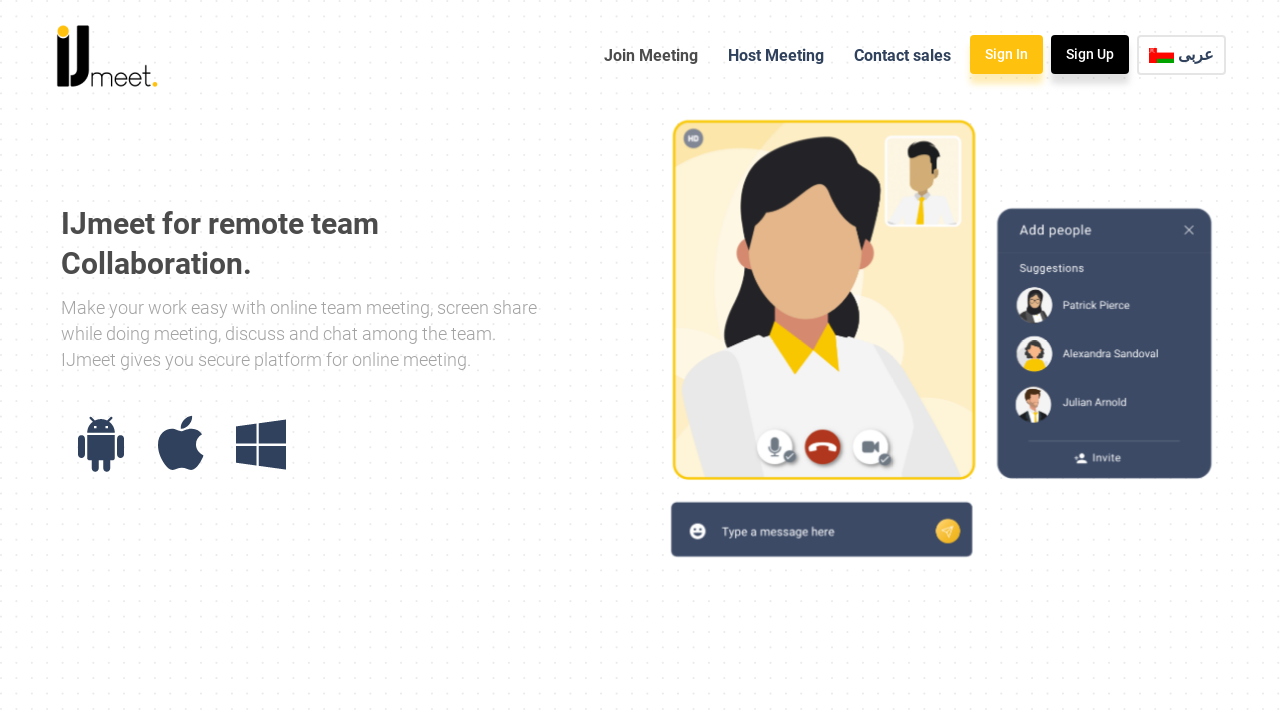

Waited 2 seconds for context menu to appear
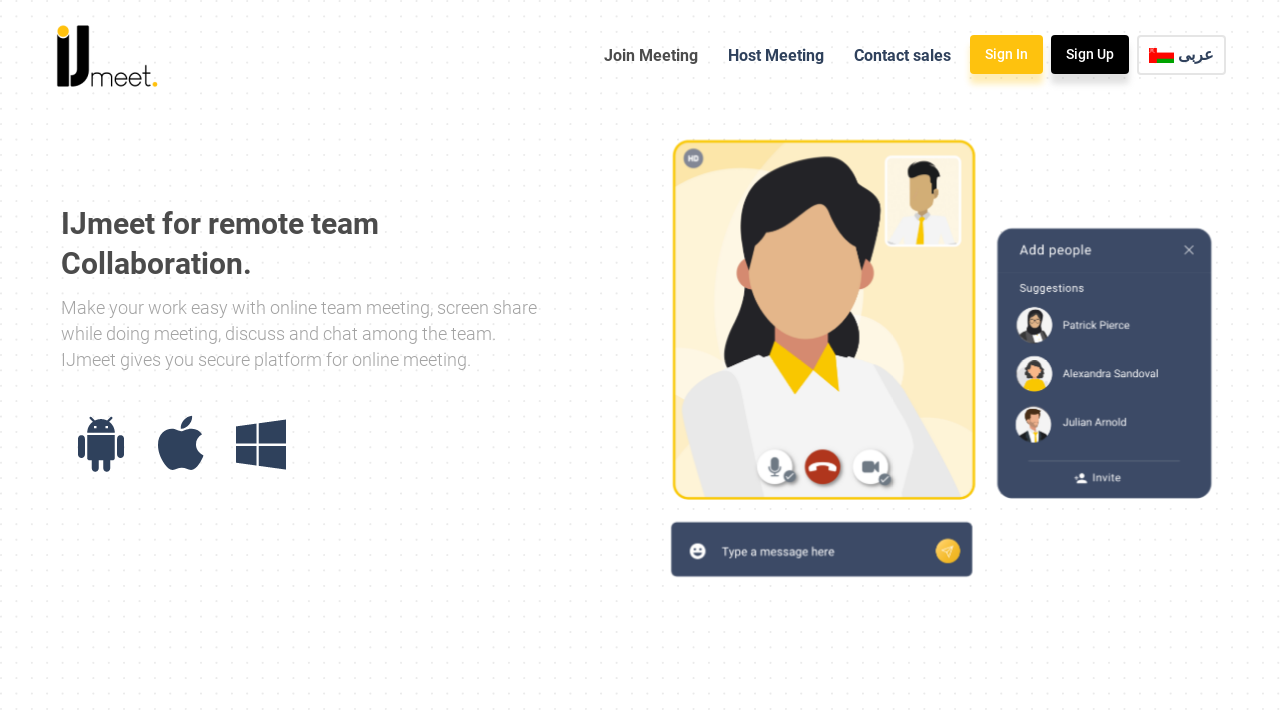

Clicked on Join Meeting tab at (651, 56) on text=Join Meeting
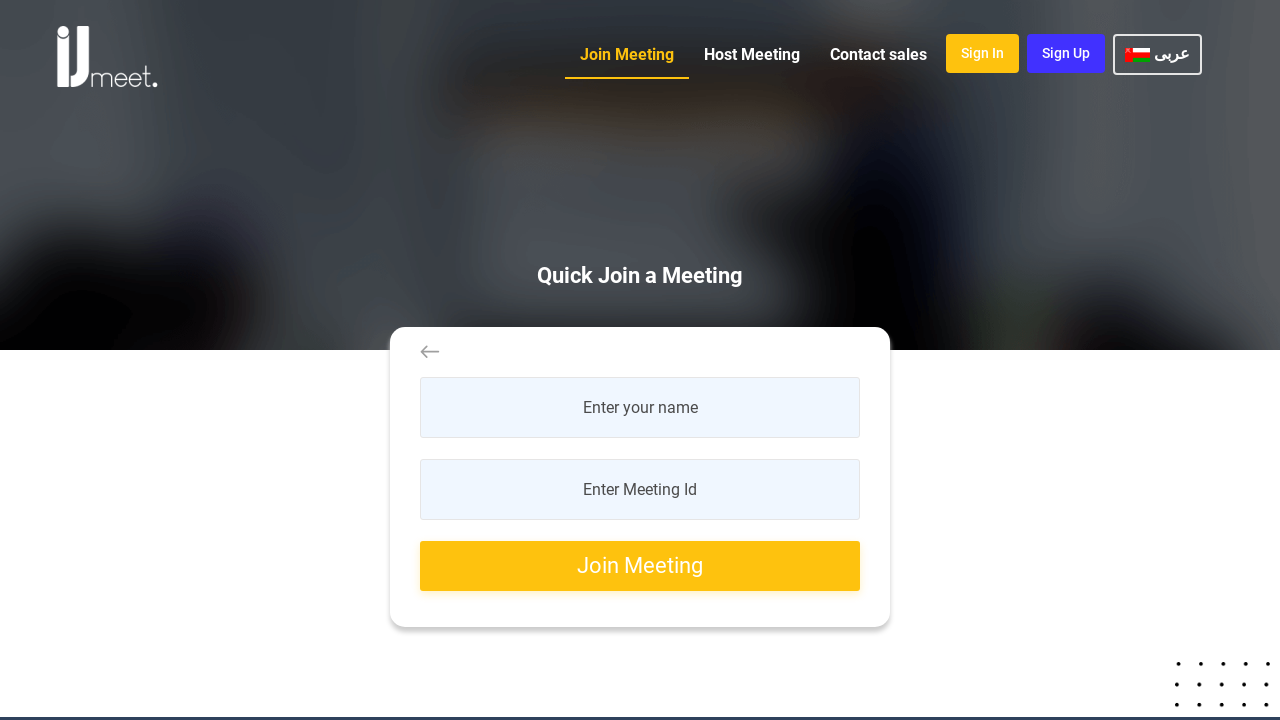

Join Meeting page loaded with Quick Join Meeting title
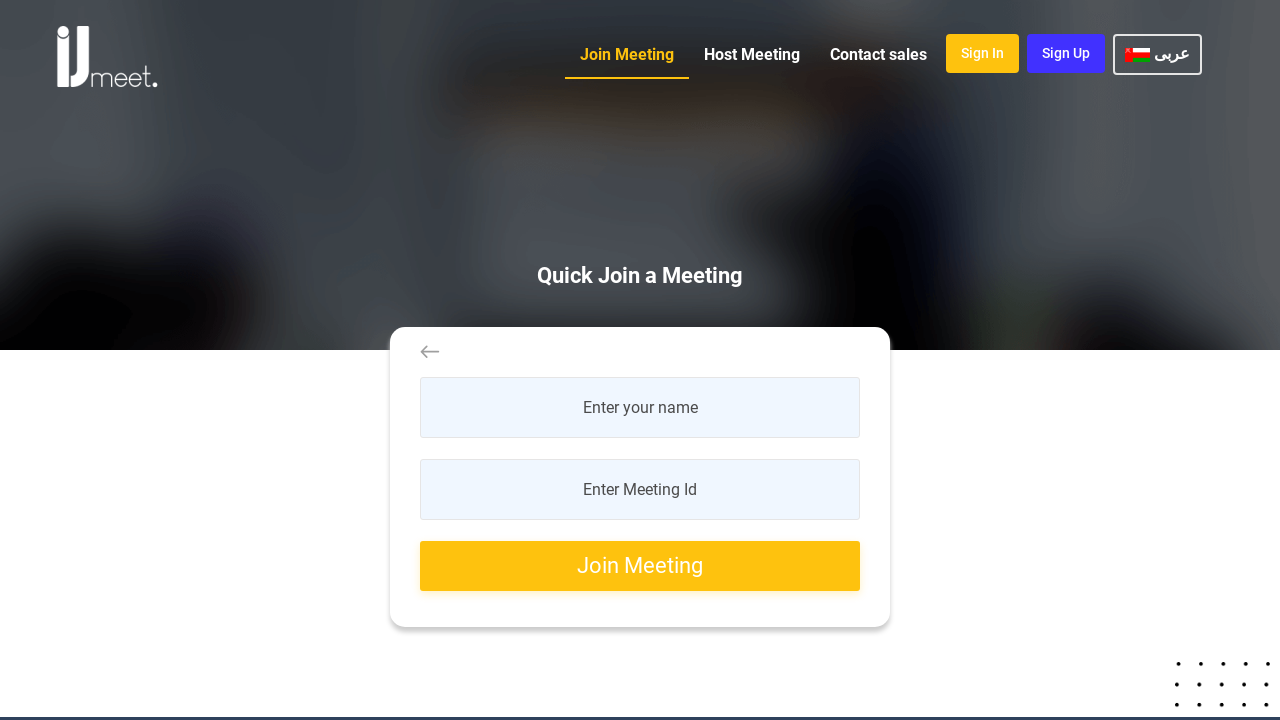

Verified Quick Join Meeting section is visible
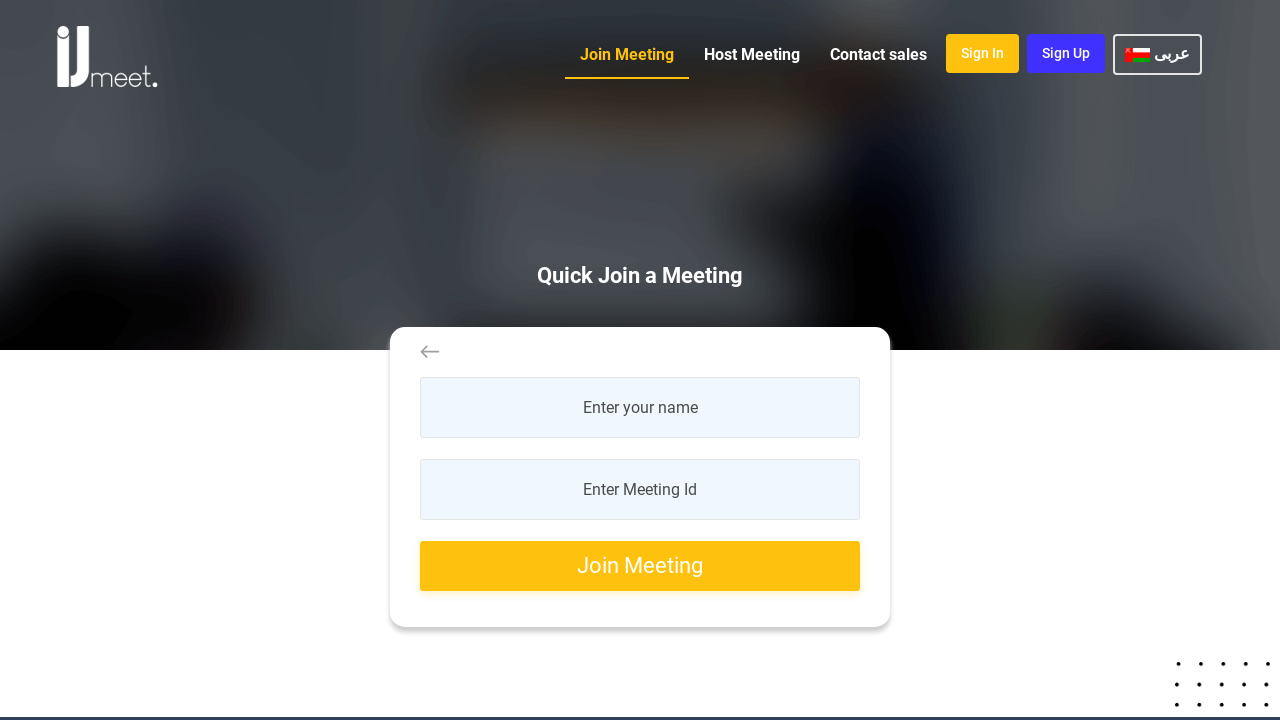

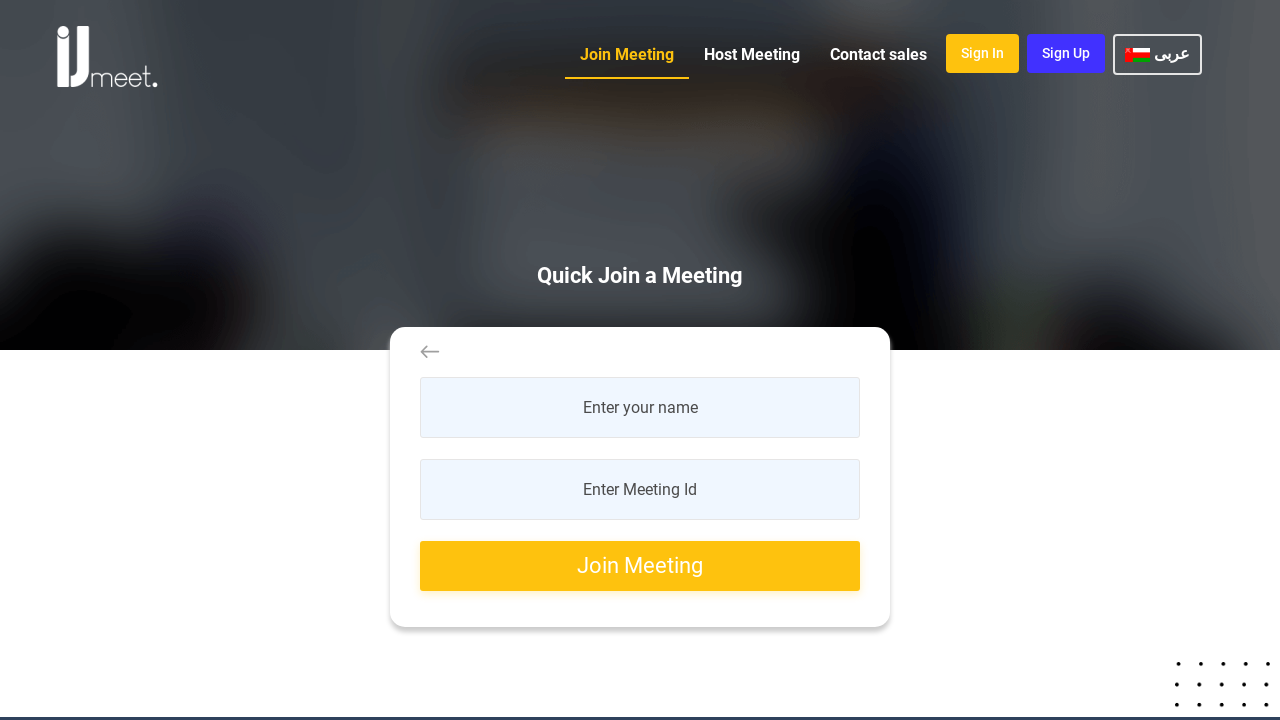